Tests static dropdown selection functionality by selecting different currency options using index and value methods

Starting URL: https://rahulshettyacademy.com/dropdownsPractise/

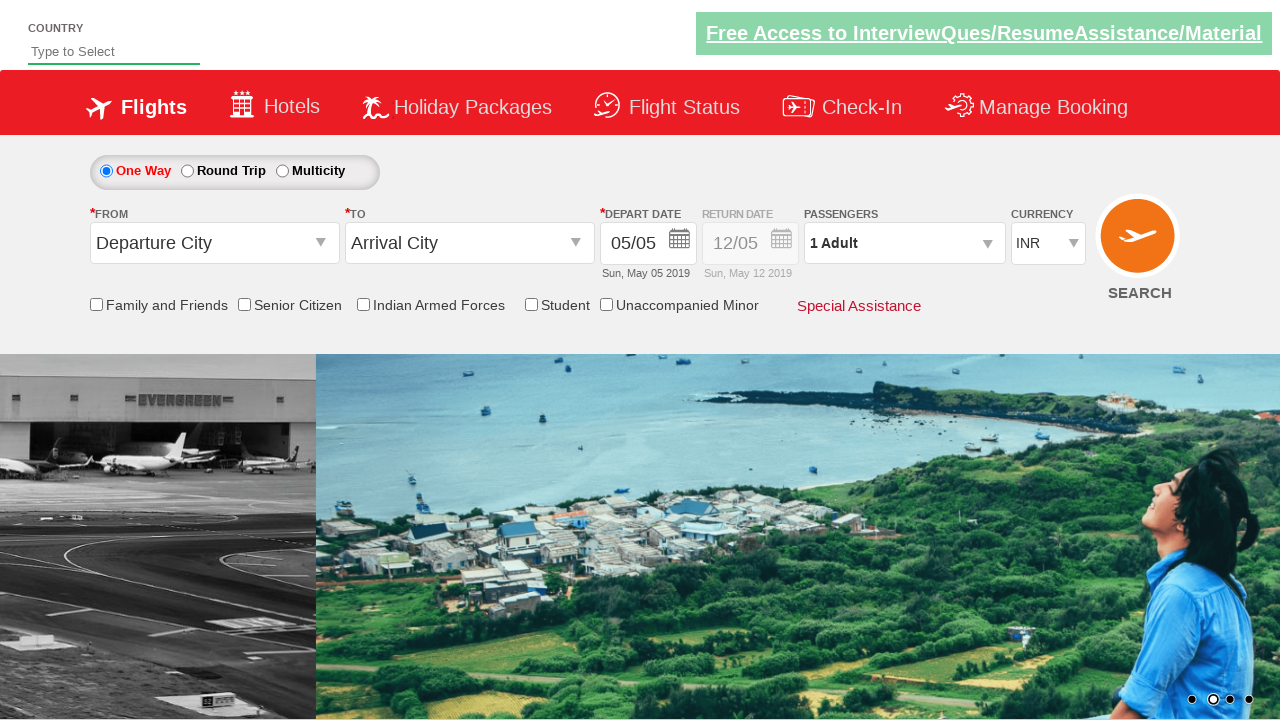

Selected currency dropdown option at index 1 on #ctl00_mainContent_DropDownListCurrency
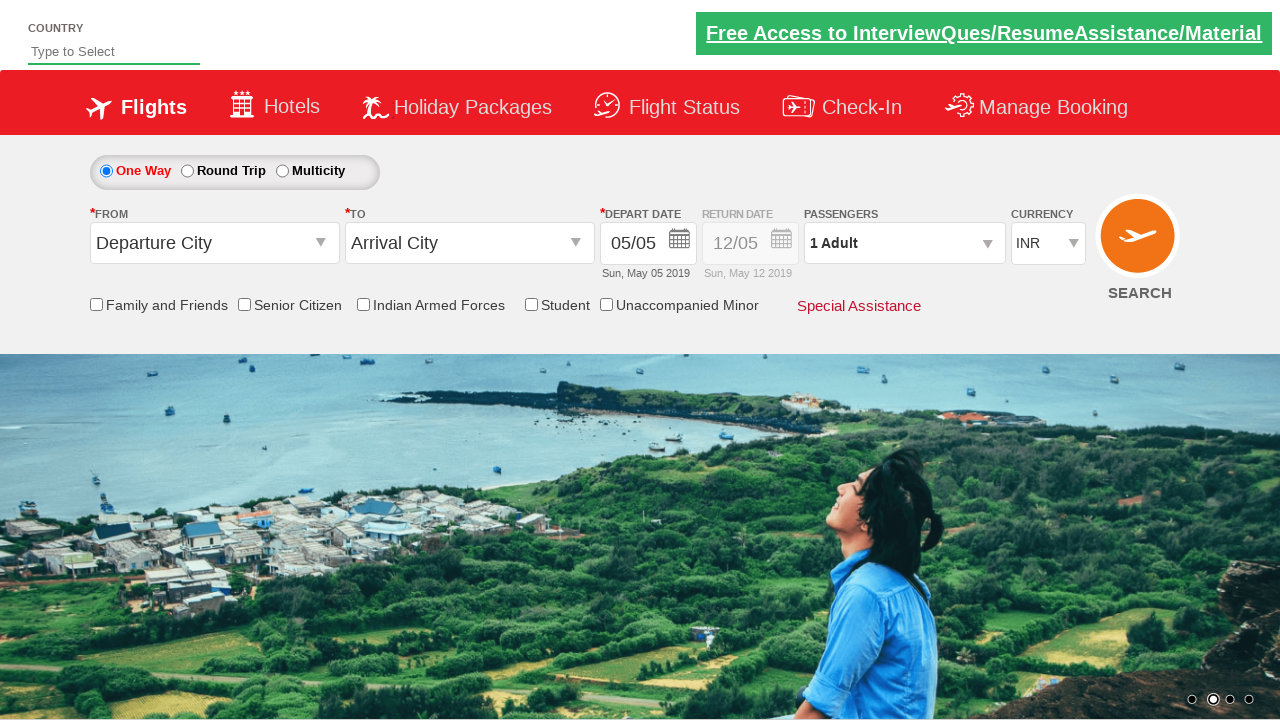

Selected currency dropdown option at index 2 on #ctl00_mainContent_DropDownListCurrency
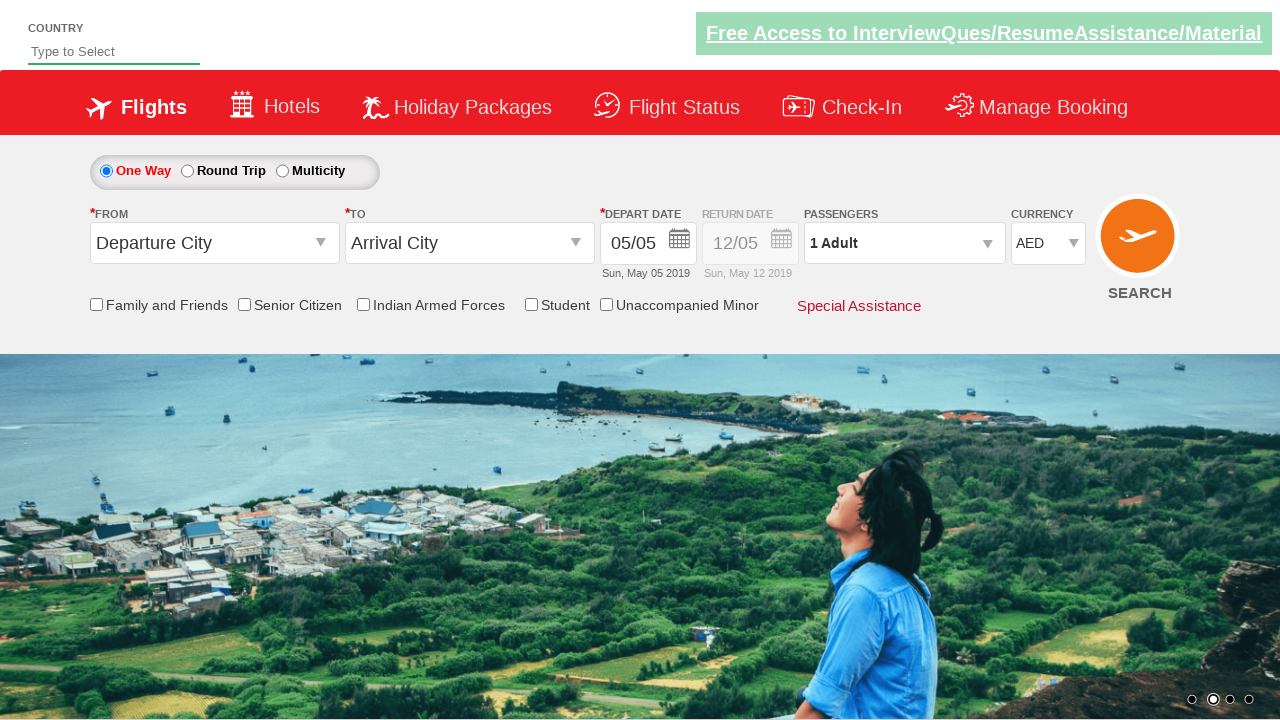

Selected currency dropdown option with value 'INR' on #ctl00_mainContent_DropDownListCurrency
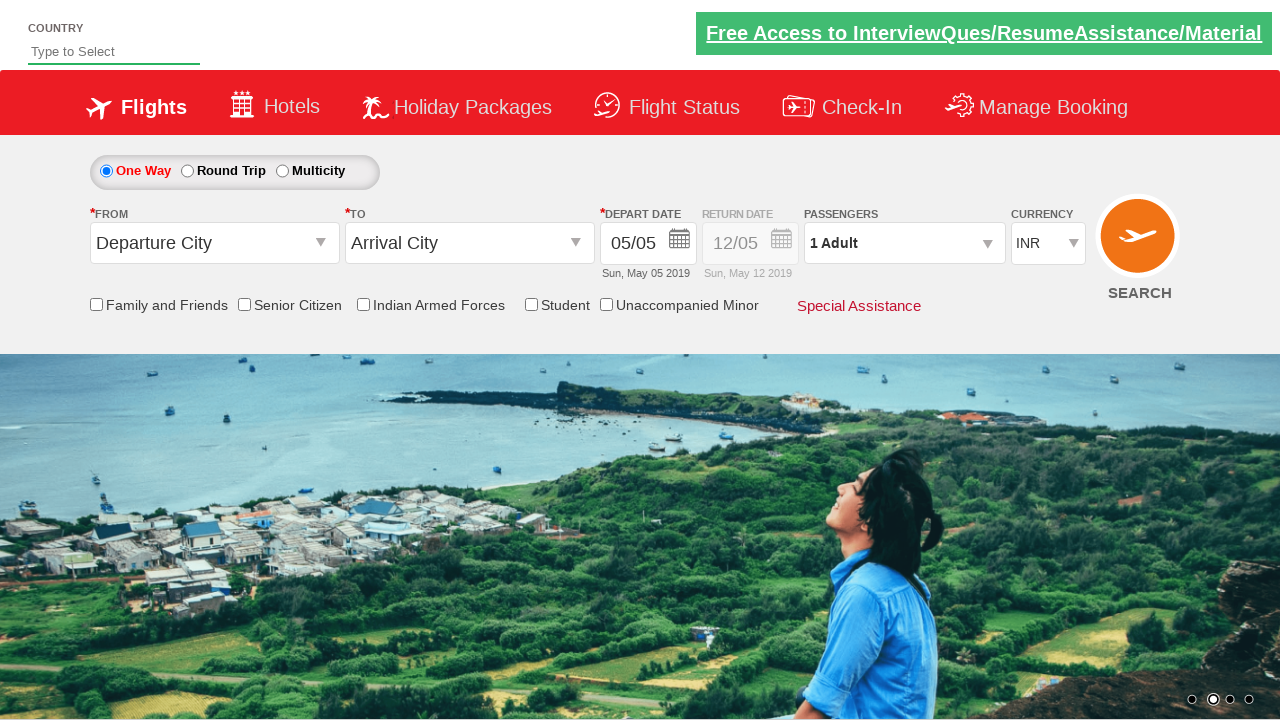

Selected currency dropdown option with value 'AED' on #ctl00_mainContent_DropDownListCurrency
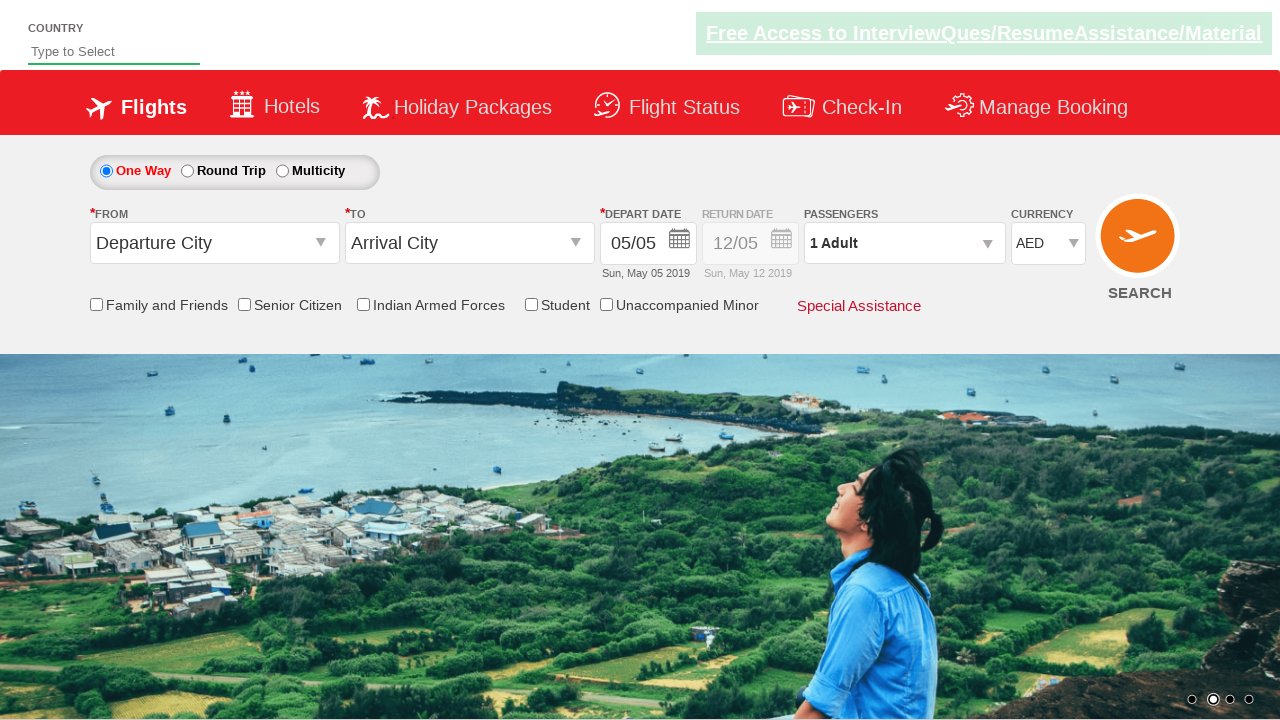

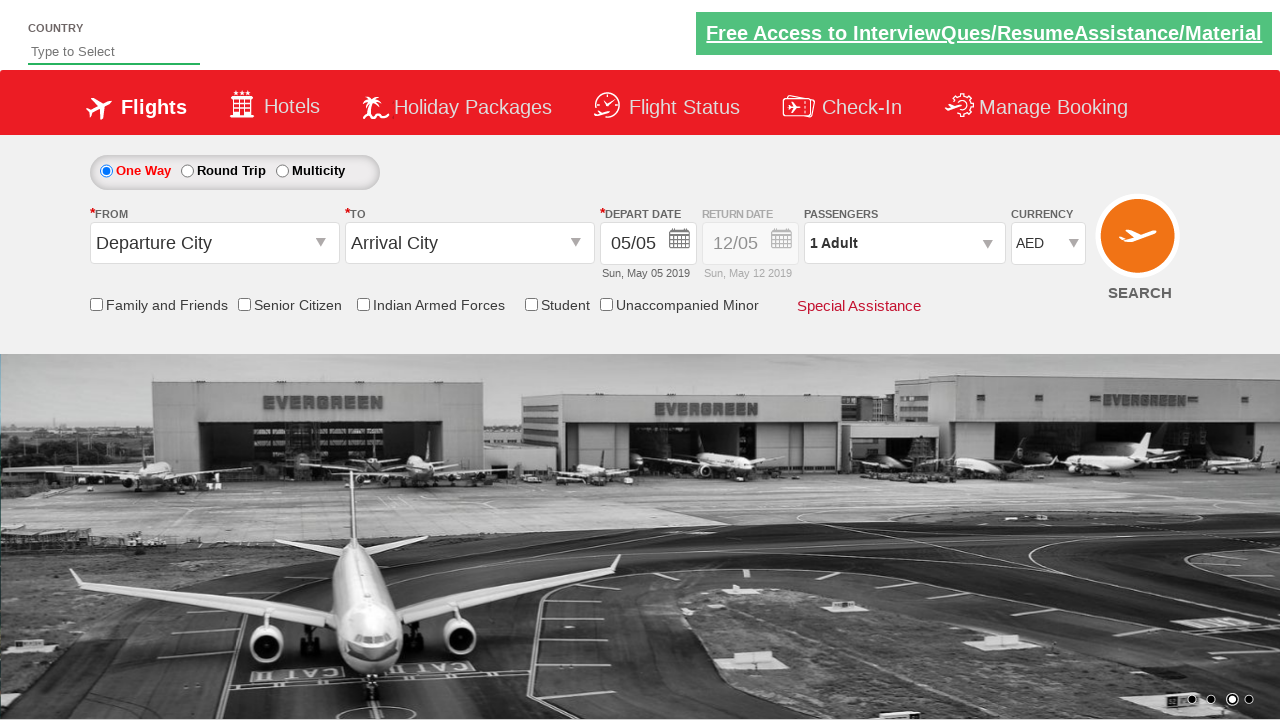